Tests keyboard key presses by sending SPACE key to an element and TAB key via ActionChains, then verifying the displayed result text reflects the pressed keys.

Starting URL: http://the-internet.herokuapp.com/key_presses

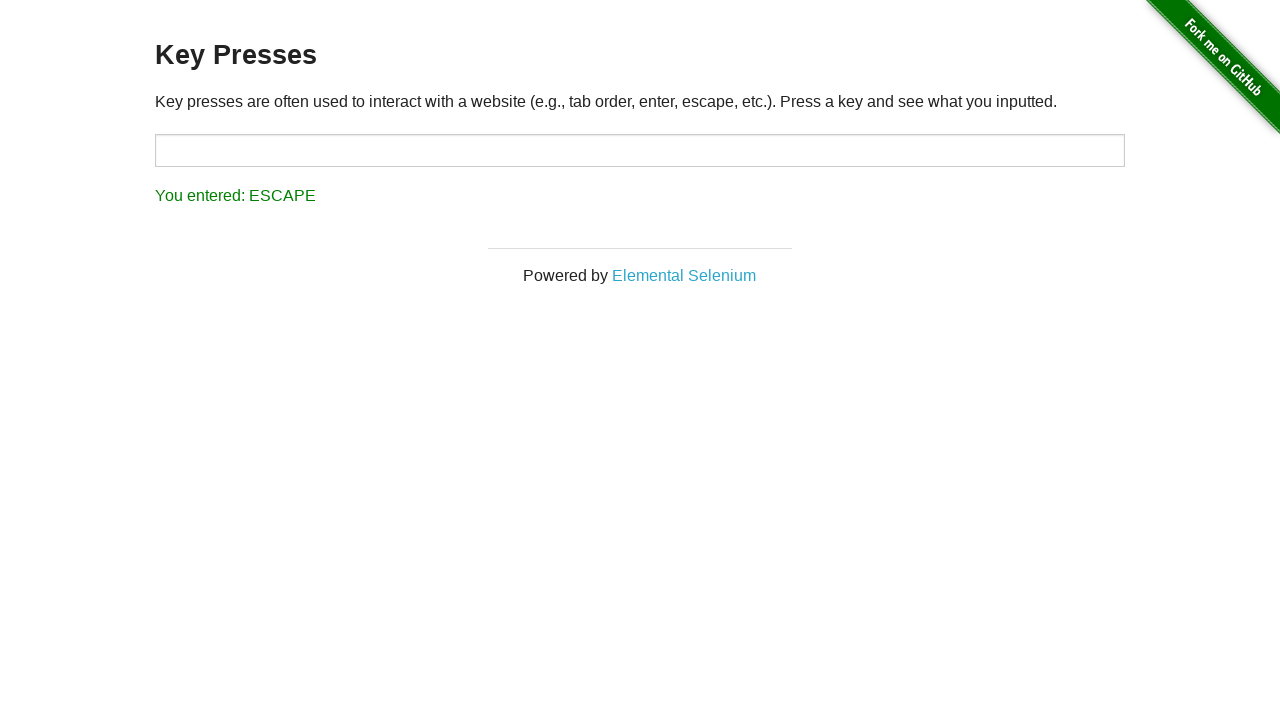

Navigated to Key Presses test page
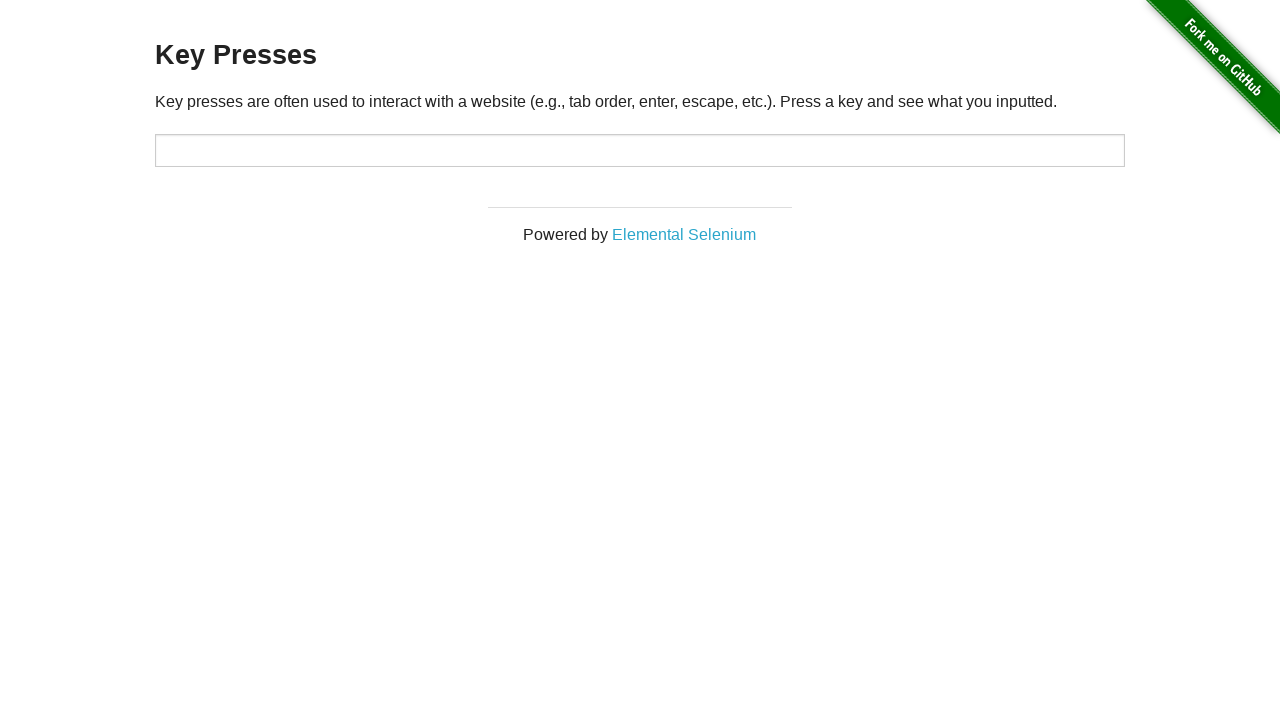

Pressed SPACE key on the example element on .example
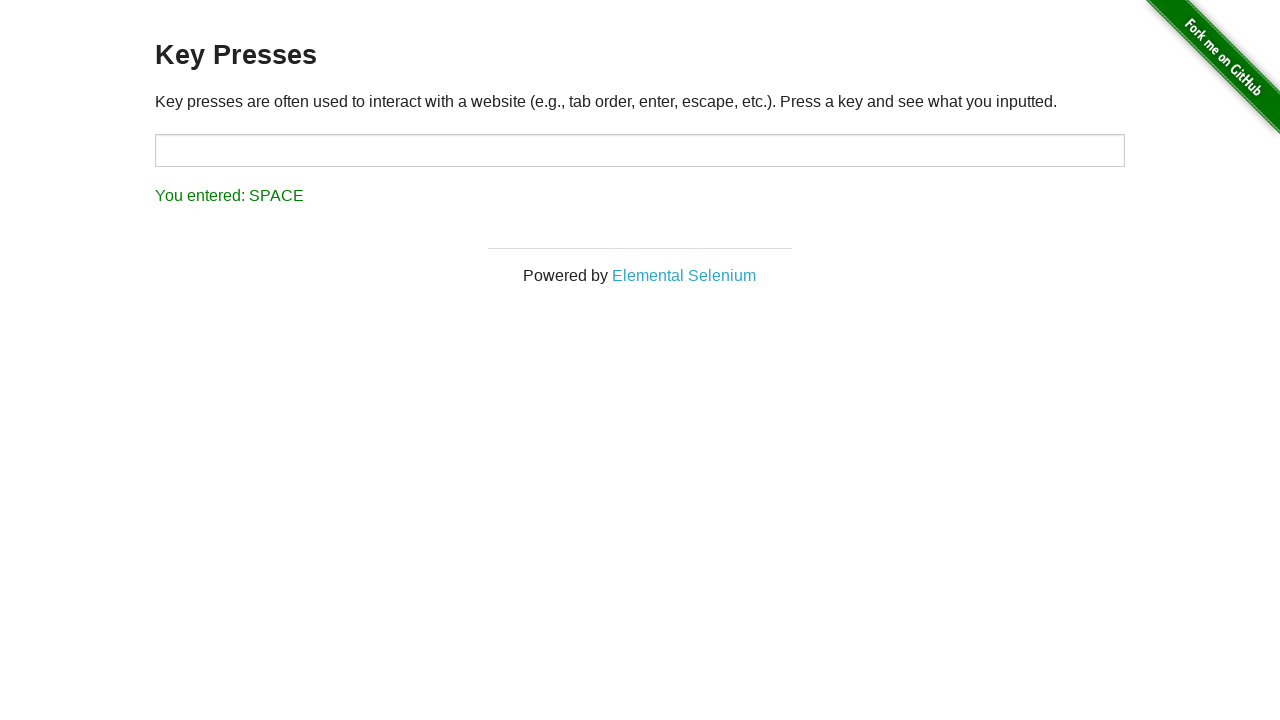

Result element appeared after SPACE key press
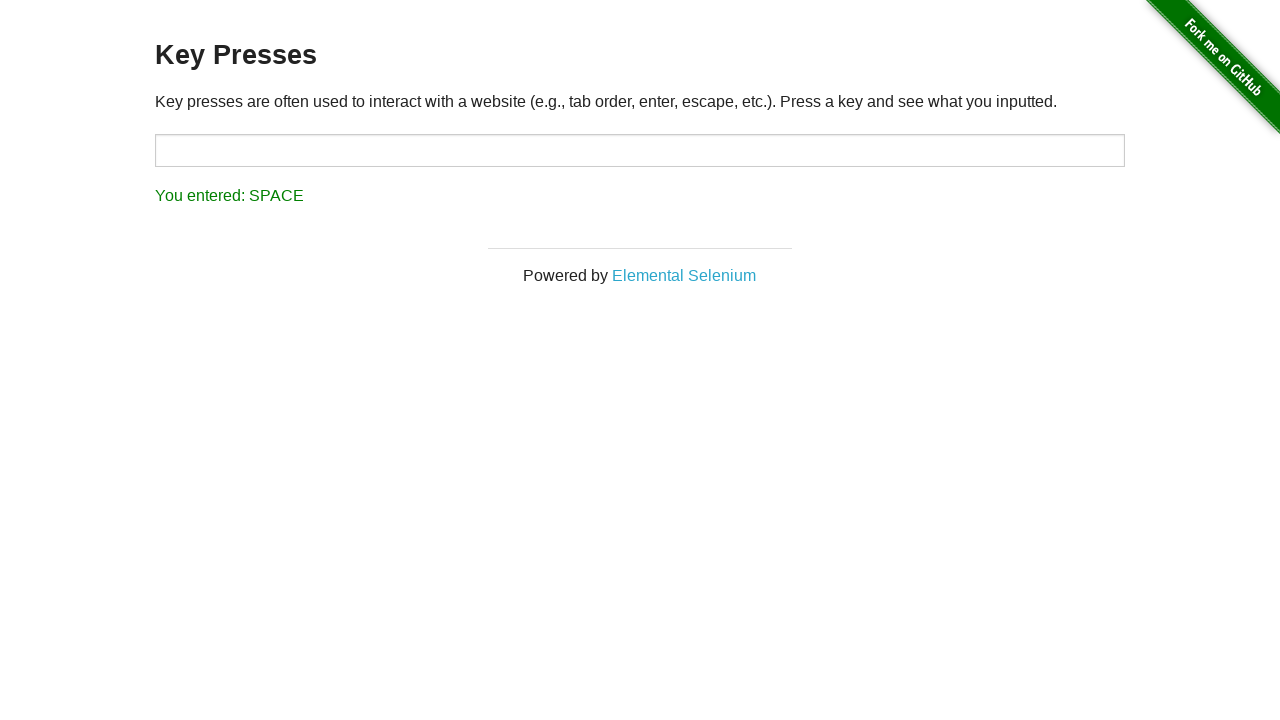

Verified result text shows 'You entered: SPACE'
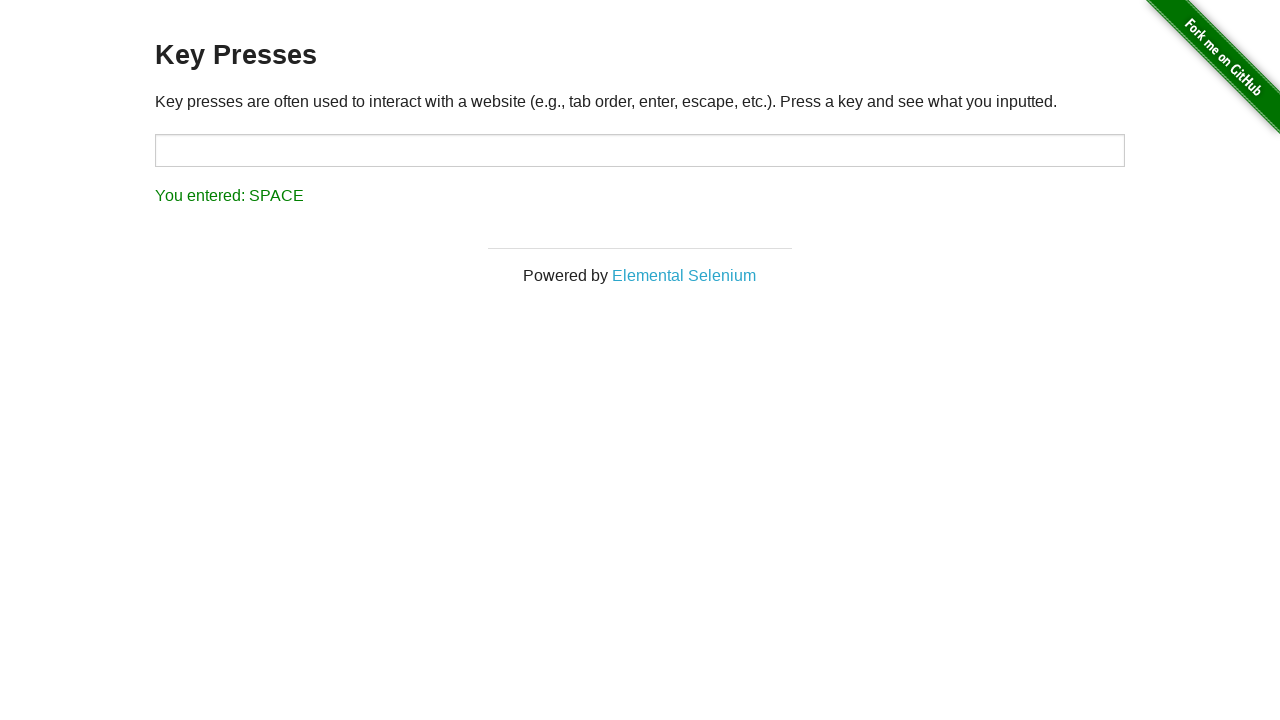

Pressed TAB key via keyboard
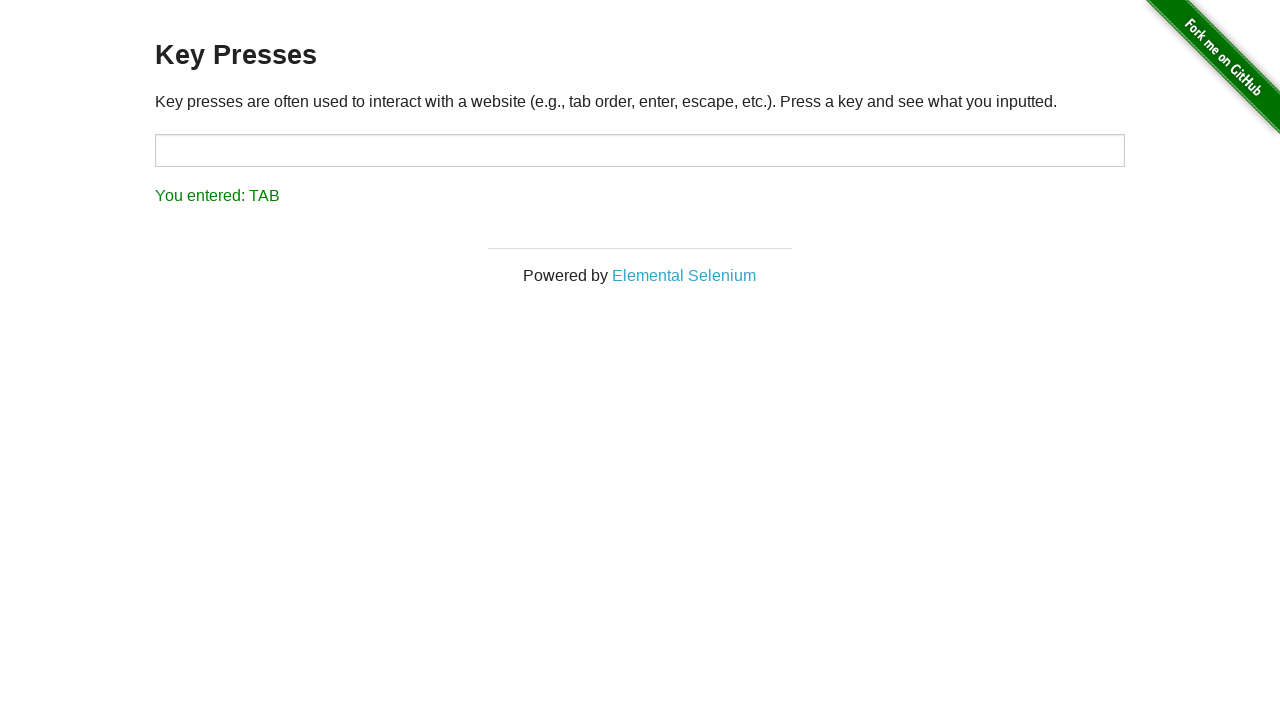

Verified result text shows 'You entered: TAB'
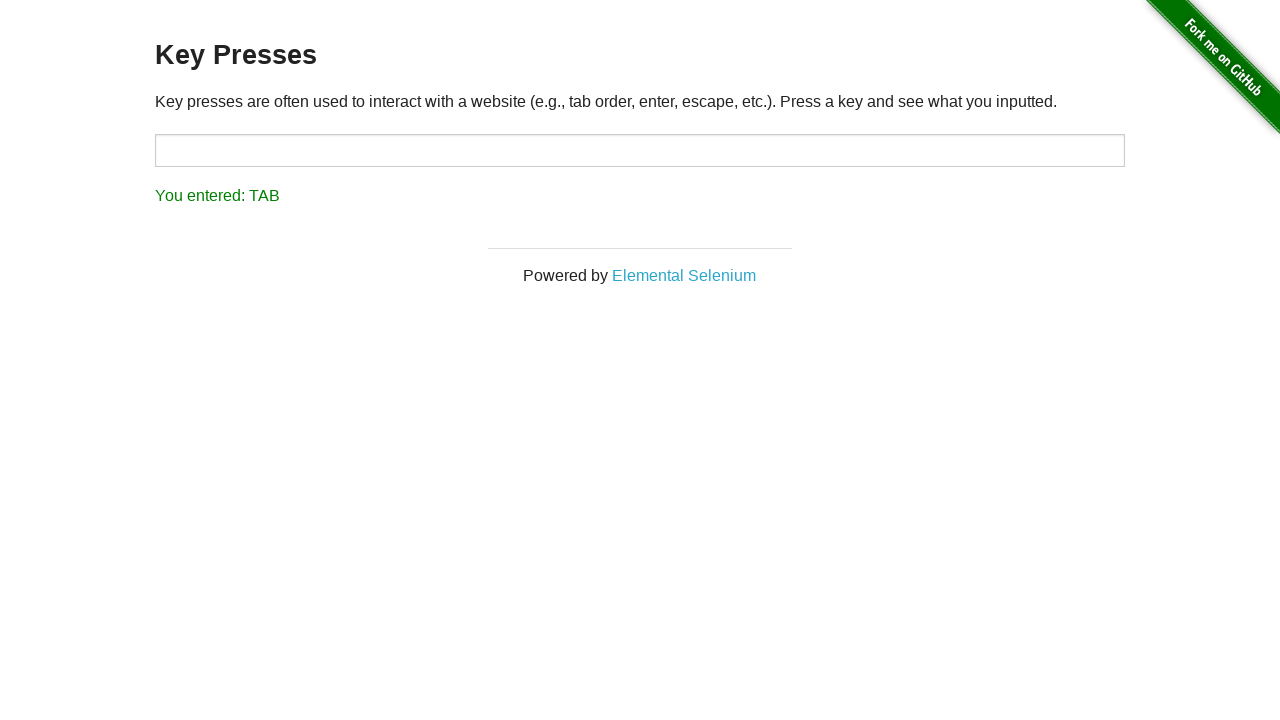

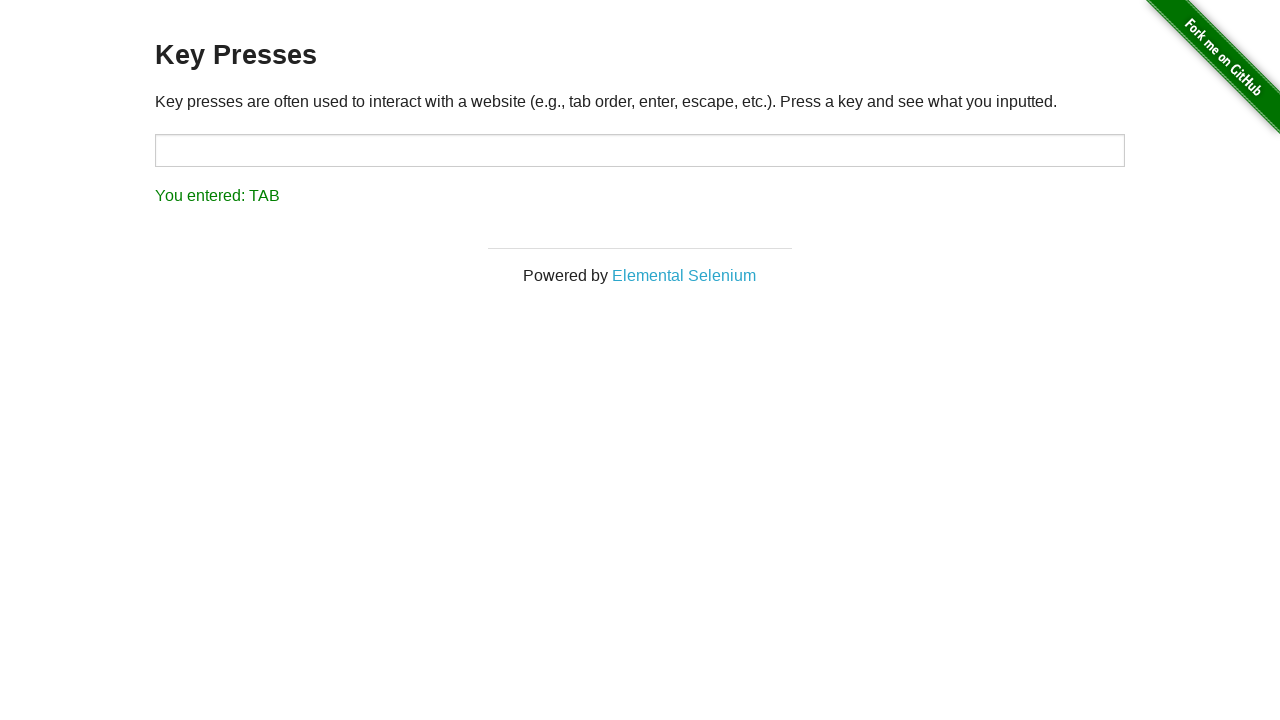